Tests alert handling functionality by clicking a button that triggers an alert and then accepting it

Starting URL: https://formy-project.herokuapp.com/switch-window

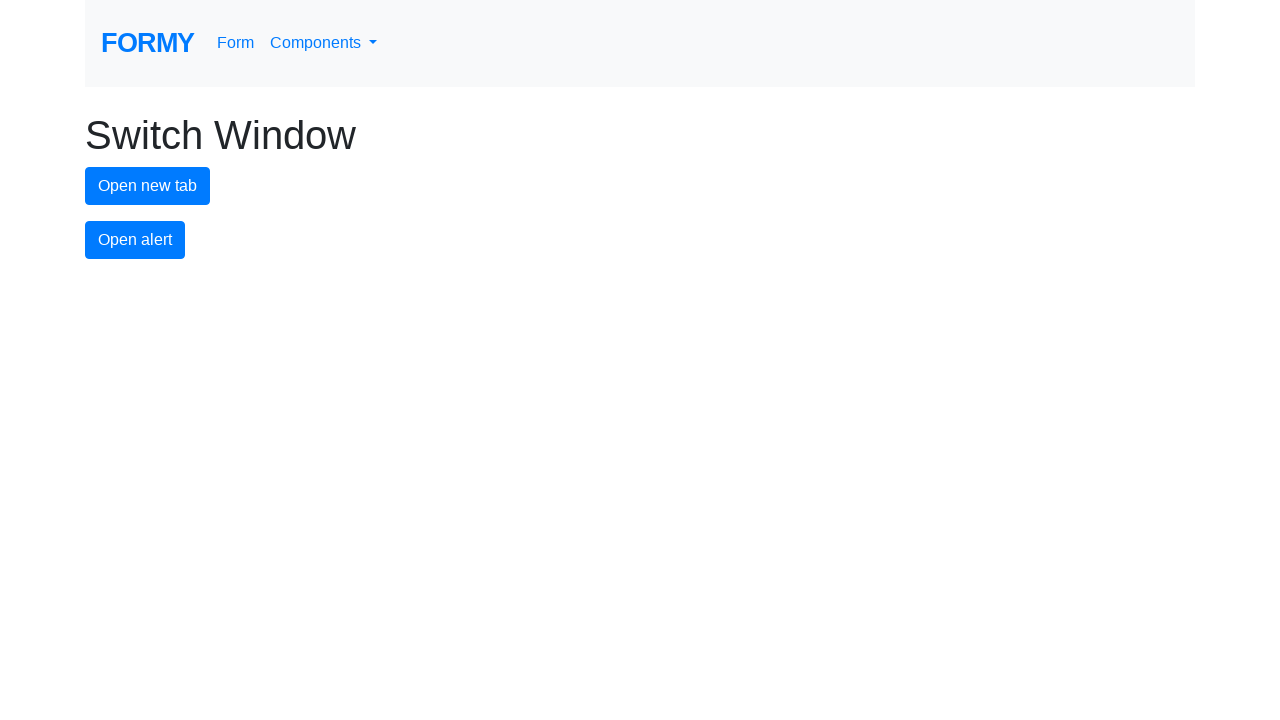

Clicked alert button to trigger alert dialog at (135, 240) on #alert-button
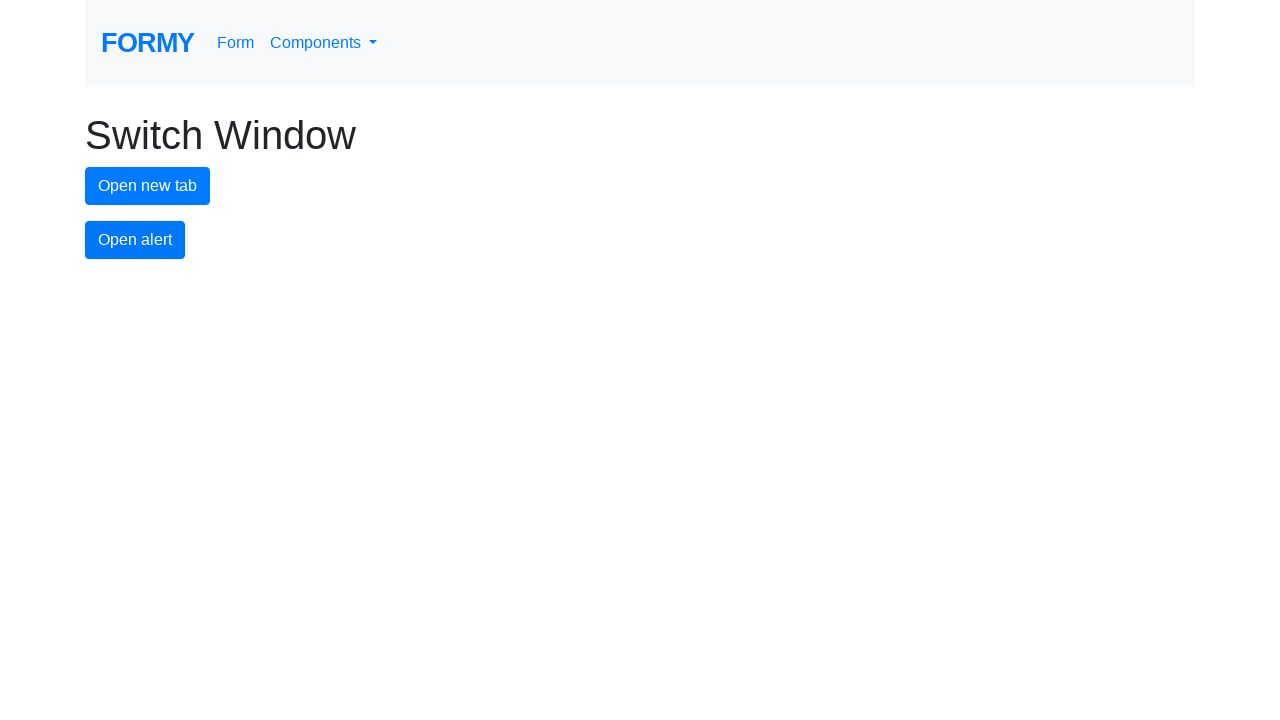

Registered dialog handler to accept alerts
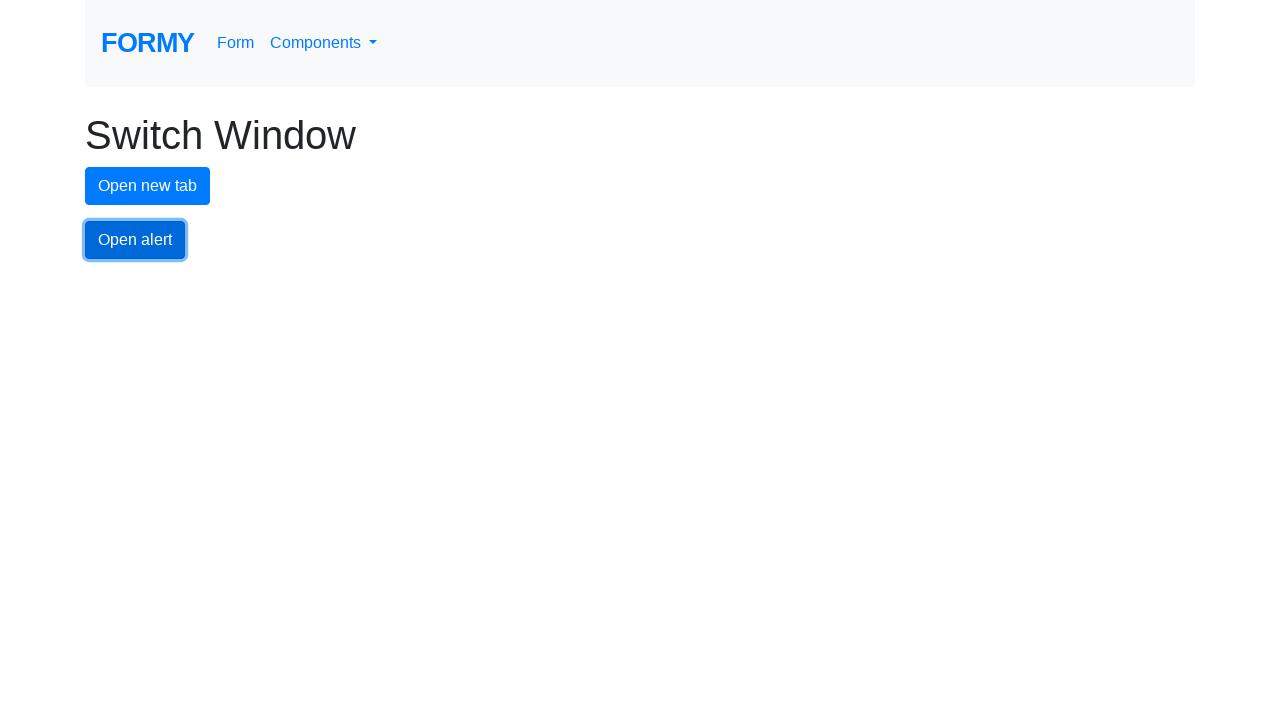

Evaluated JavaScript to trigger any pending dialogs
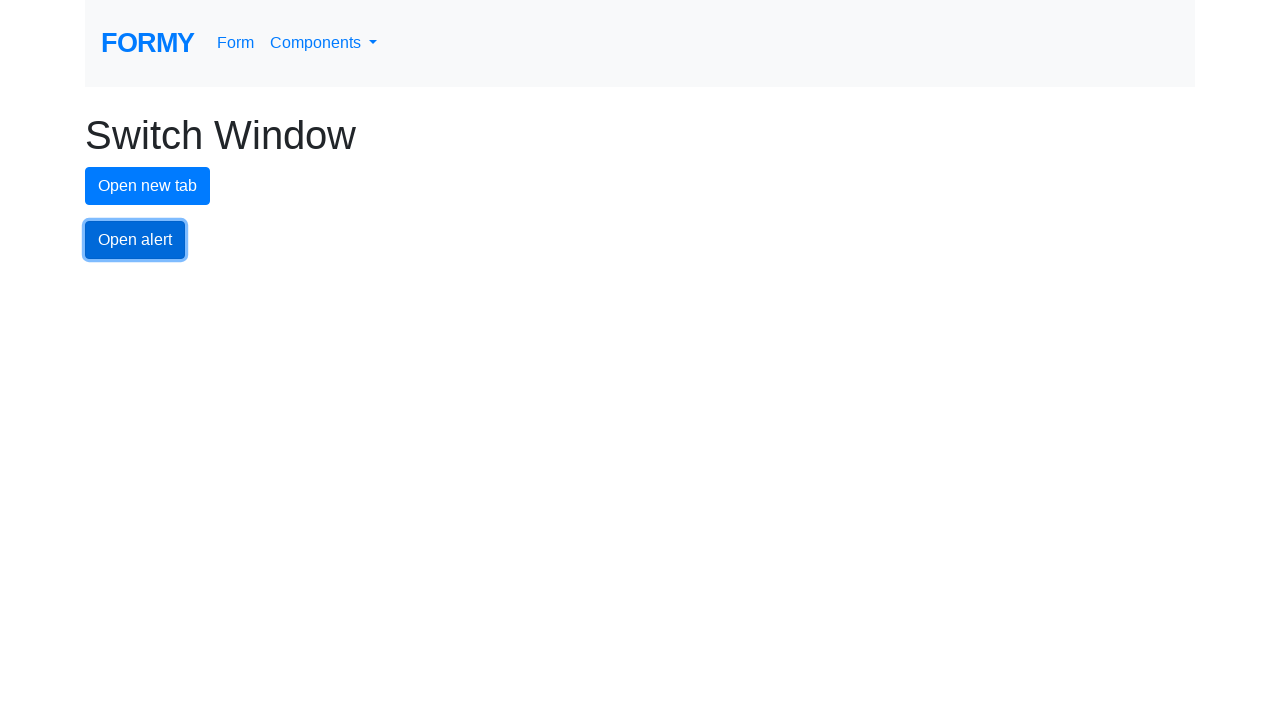

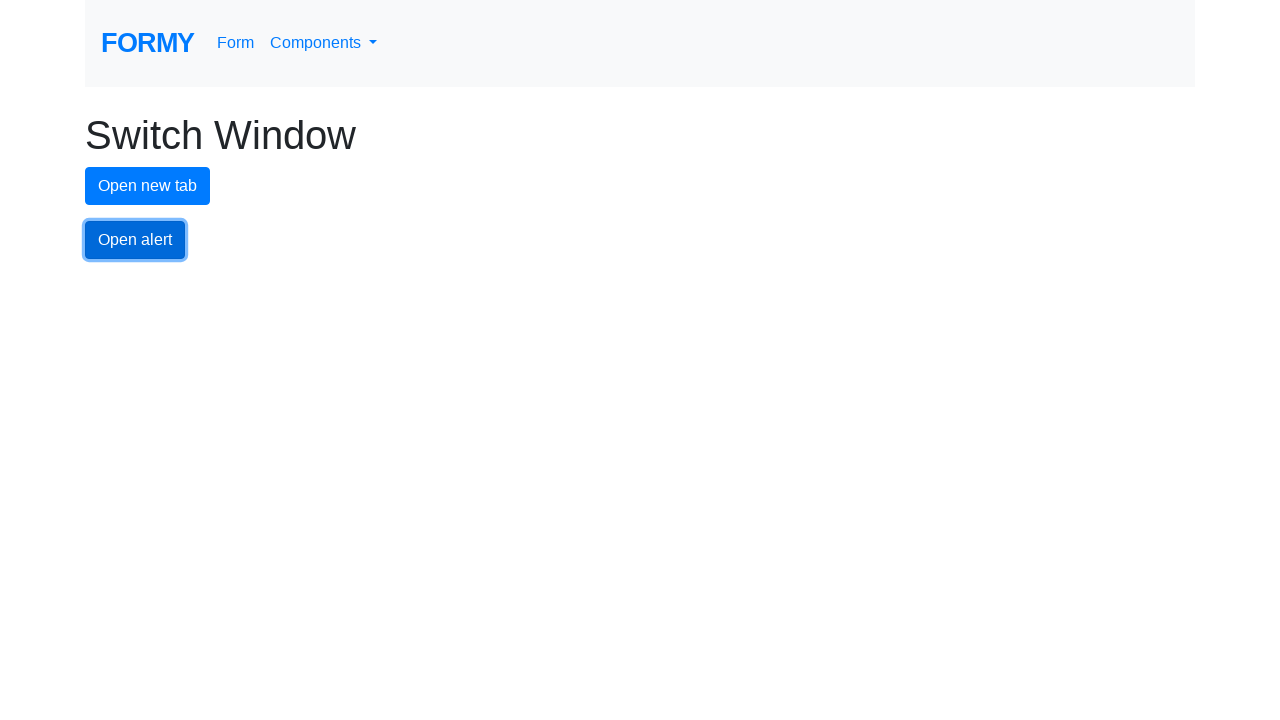